Navigates to a Selenium practice website and retrieves the page title

Starting URL: https://rahulshettyacademy.com/seleniumPractise/

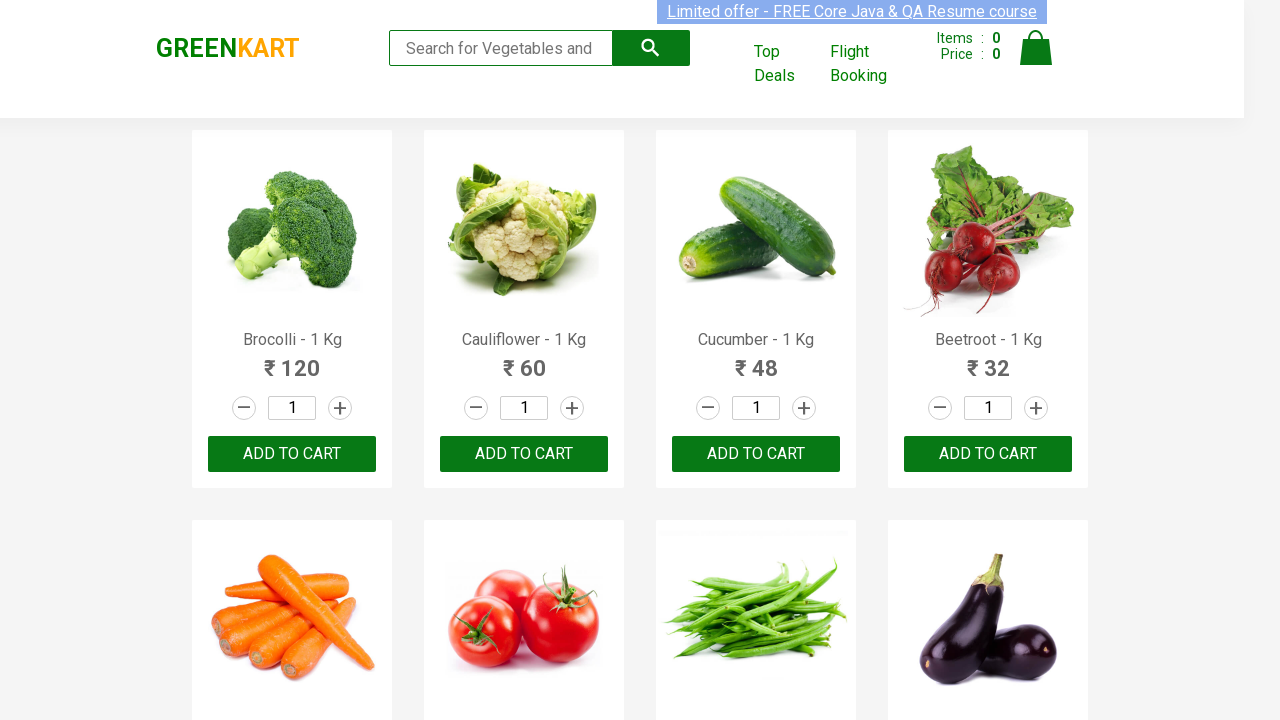

Retrieved page title from Selenium practice website
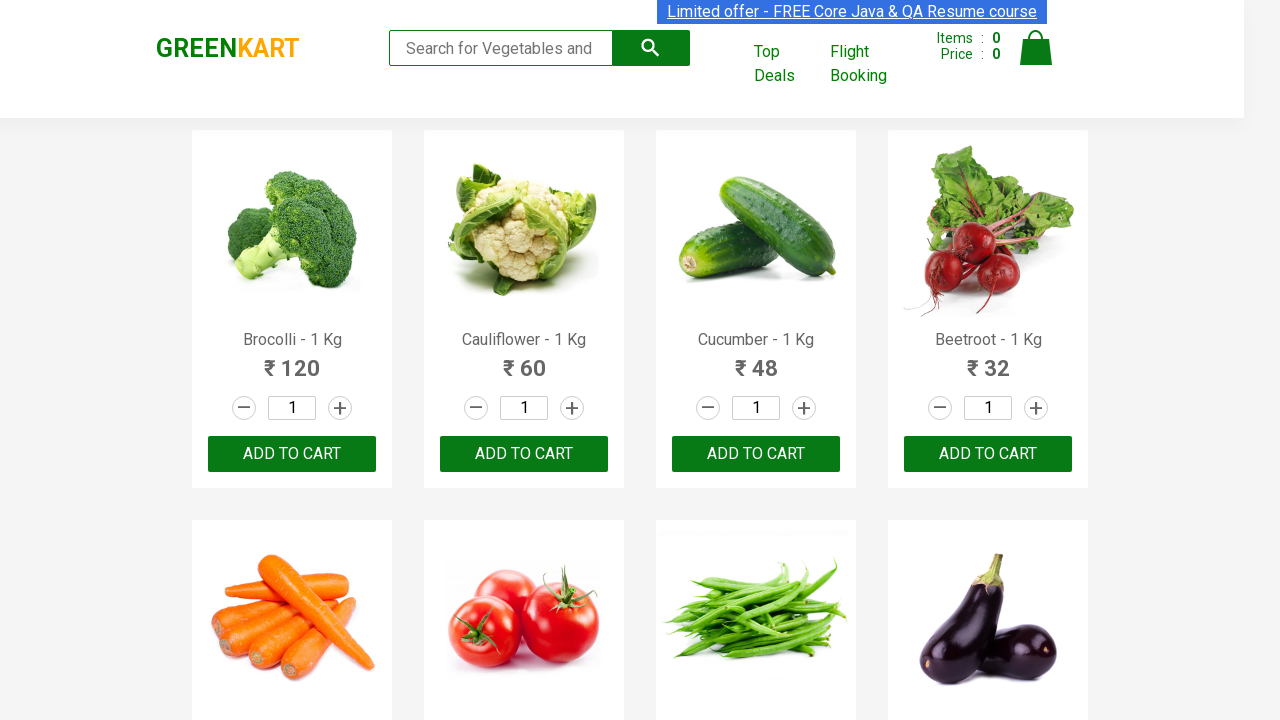

Printed page title to console
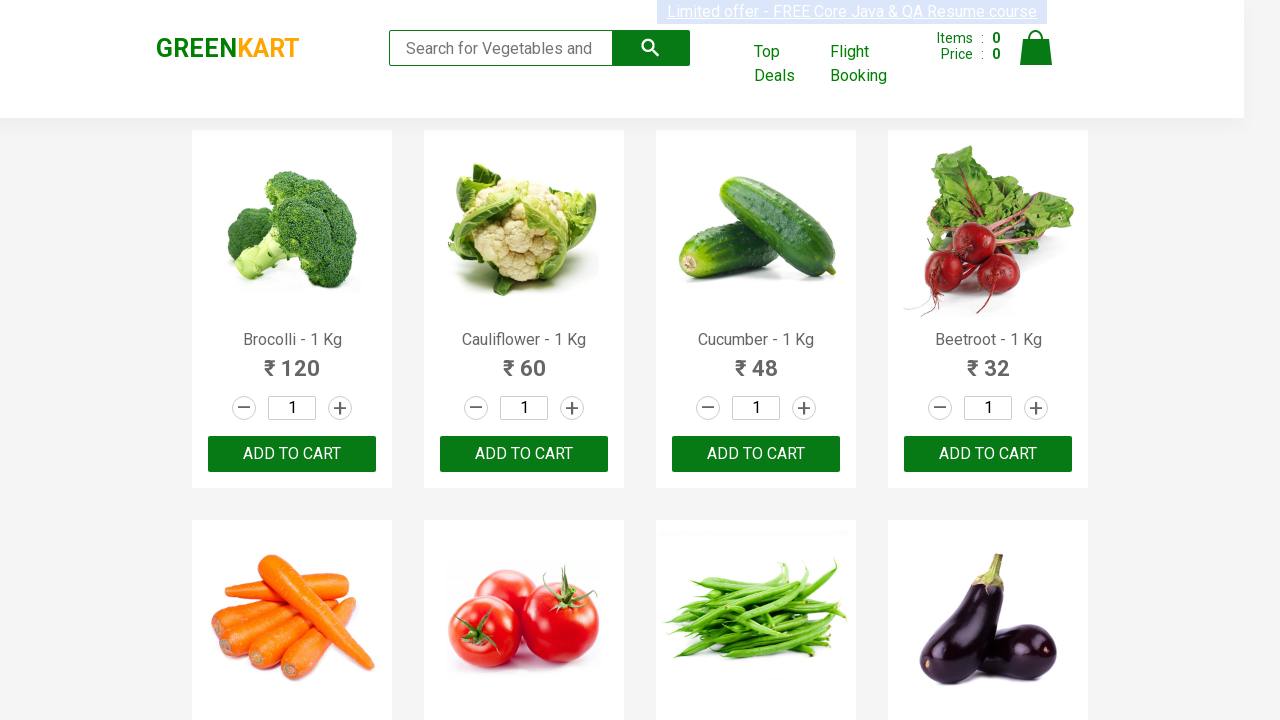

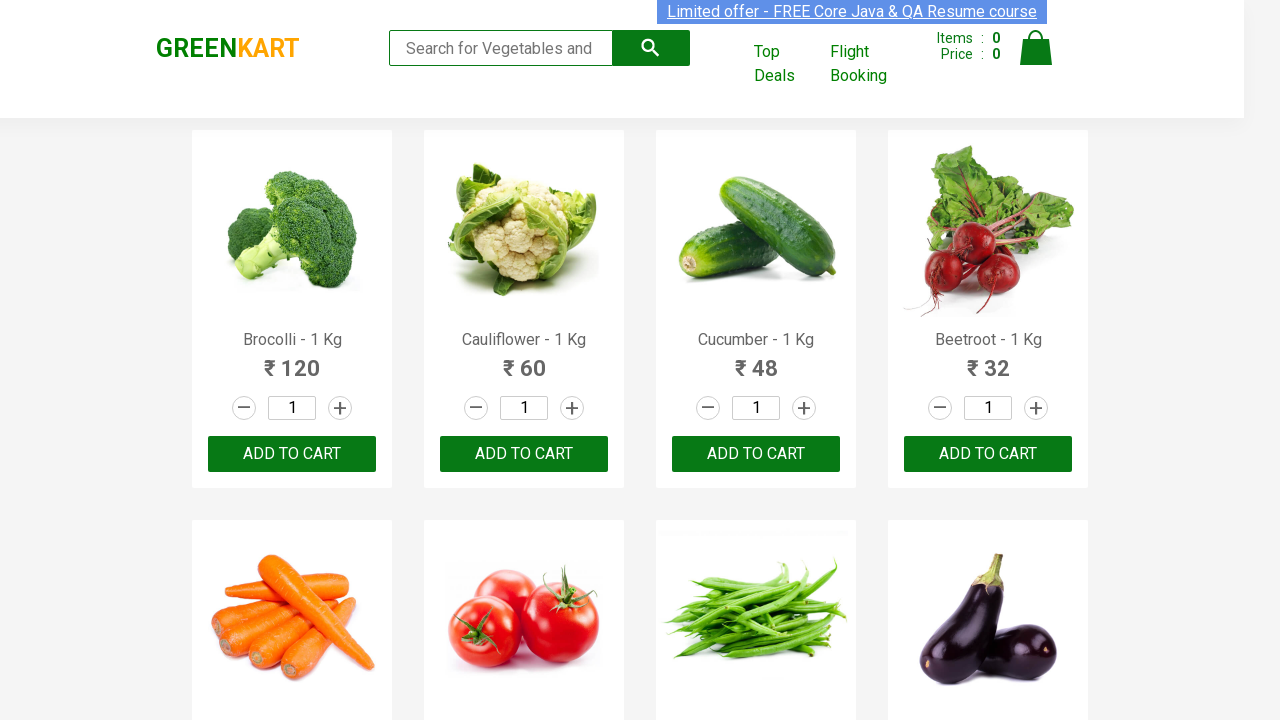